Tests login form validation with empty password field, verifying that an error message is displayed

Starting URL: https://www.saucedemo.com

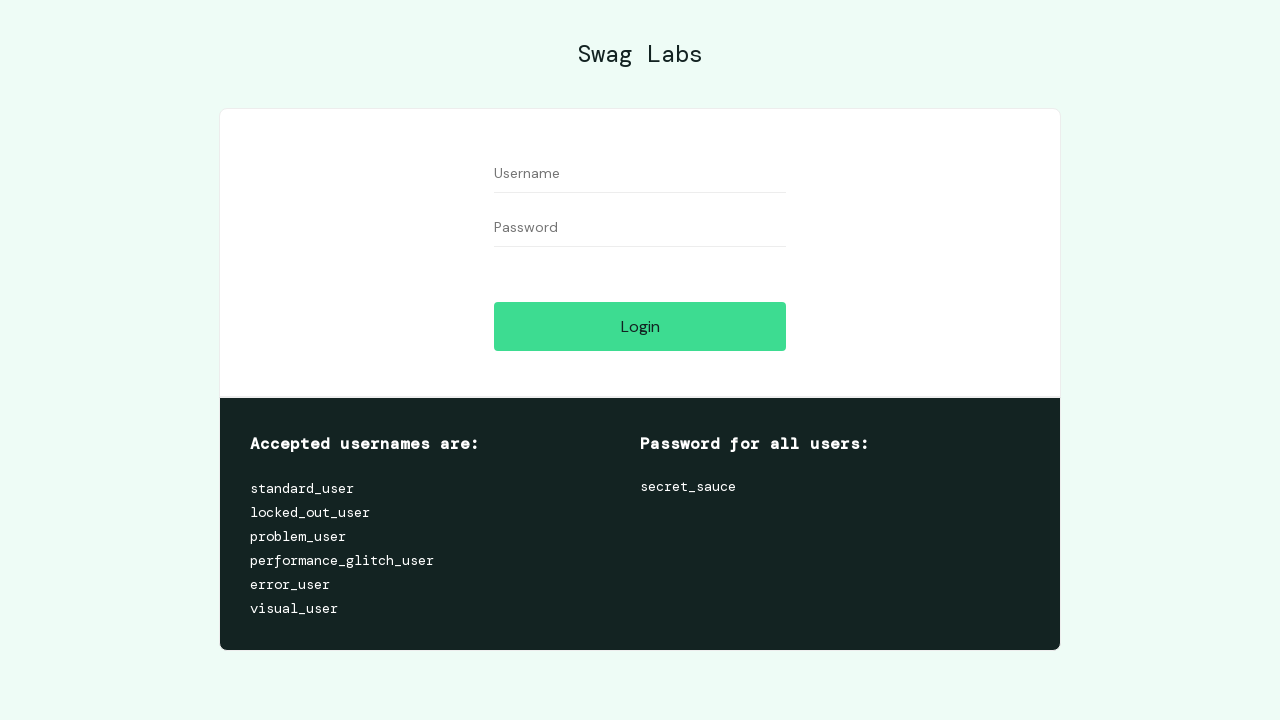

Clicked username field at (640, 174) on #user-name
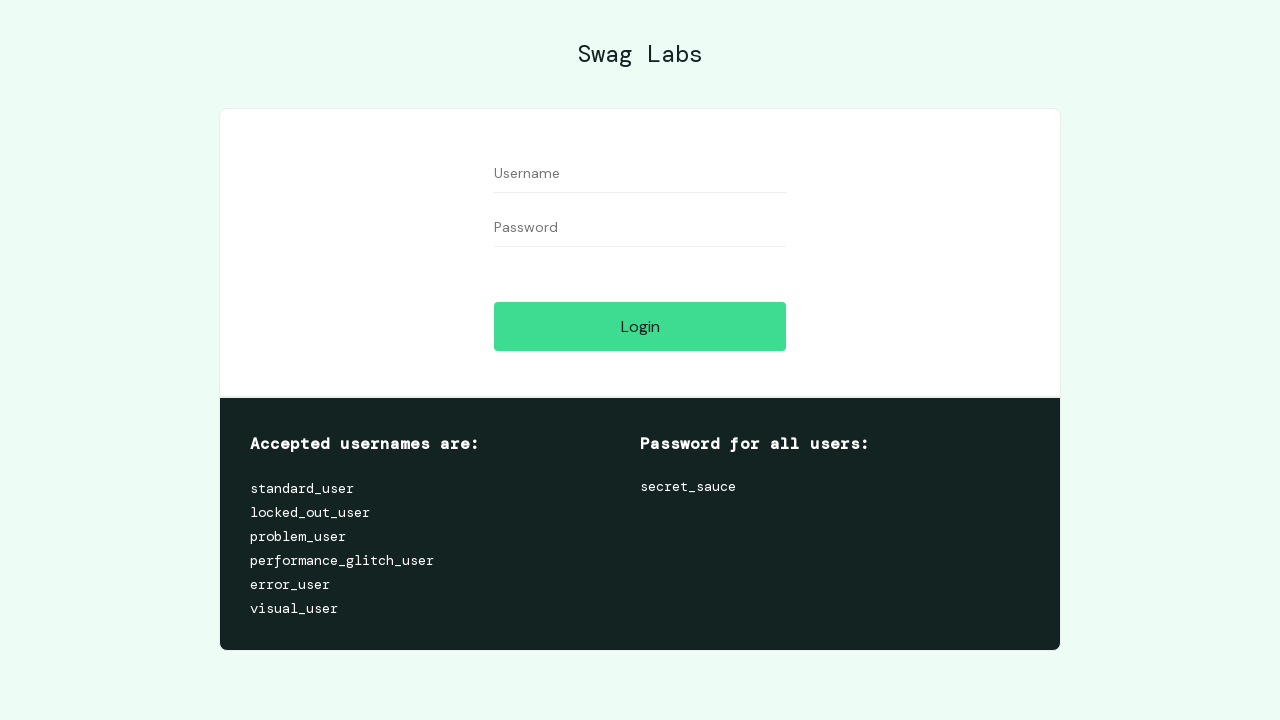

Filled username field with 'standard_user' on #user-name
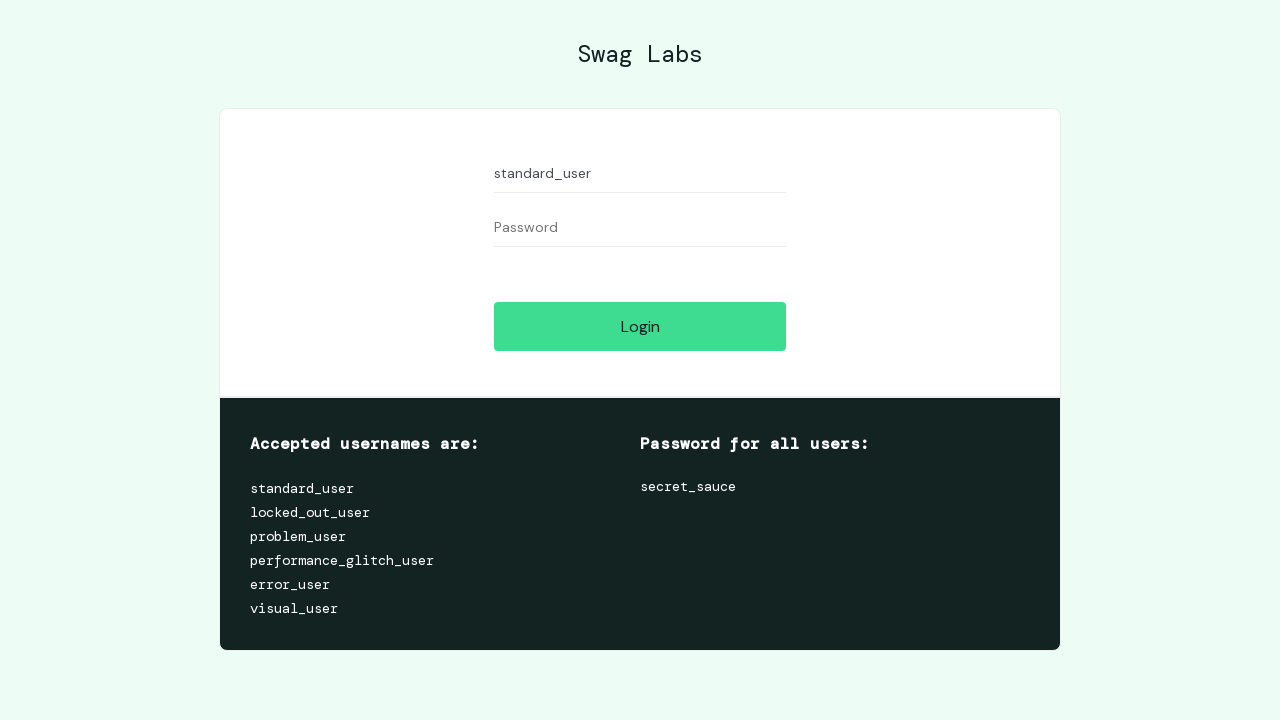

Clicked login button with empty password field at (640, 326) on #login-button
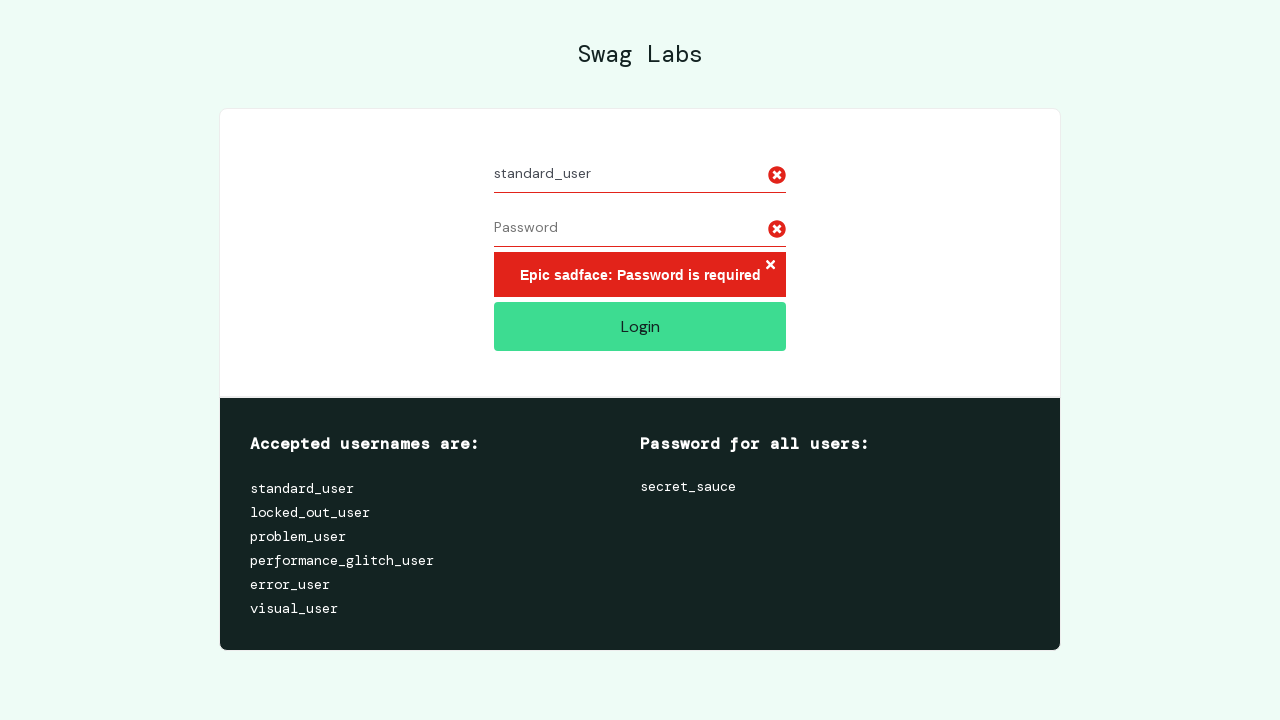

Error message displayed for empty password field
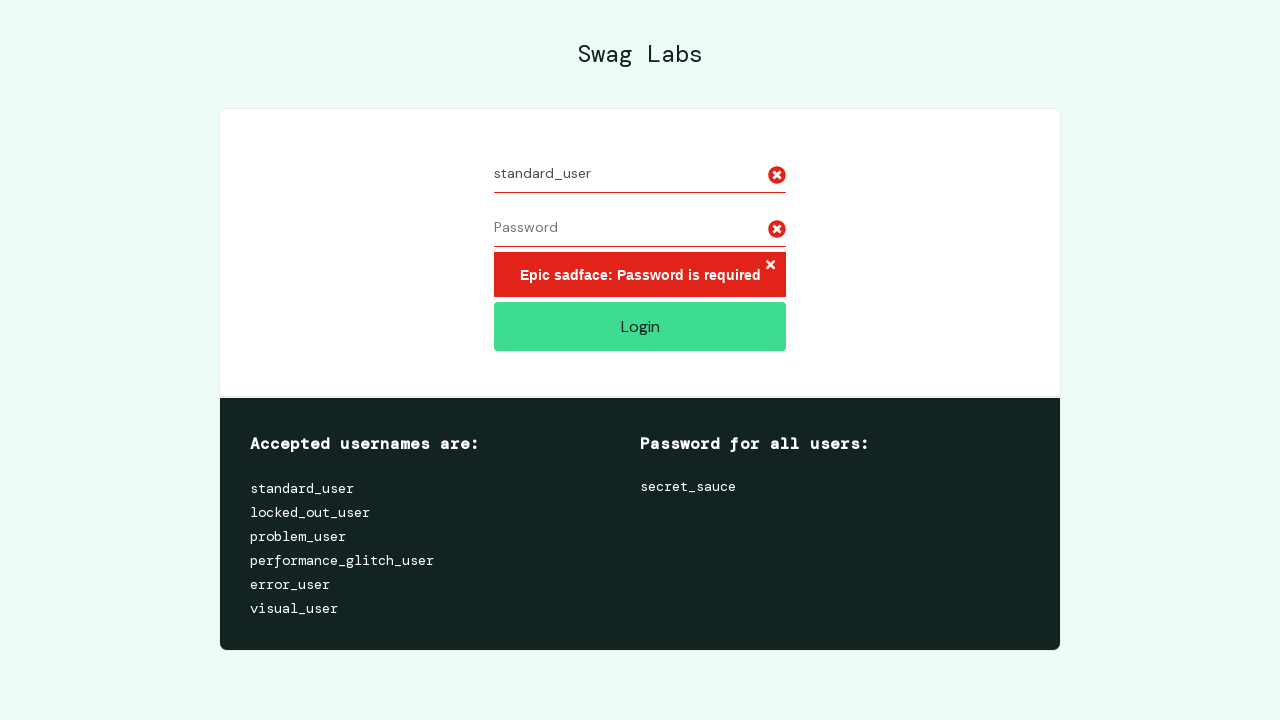

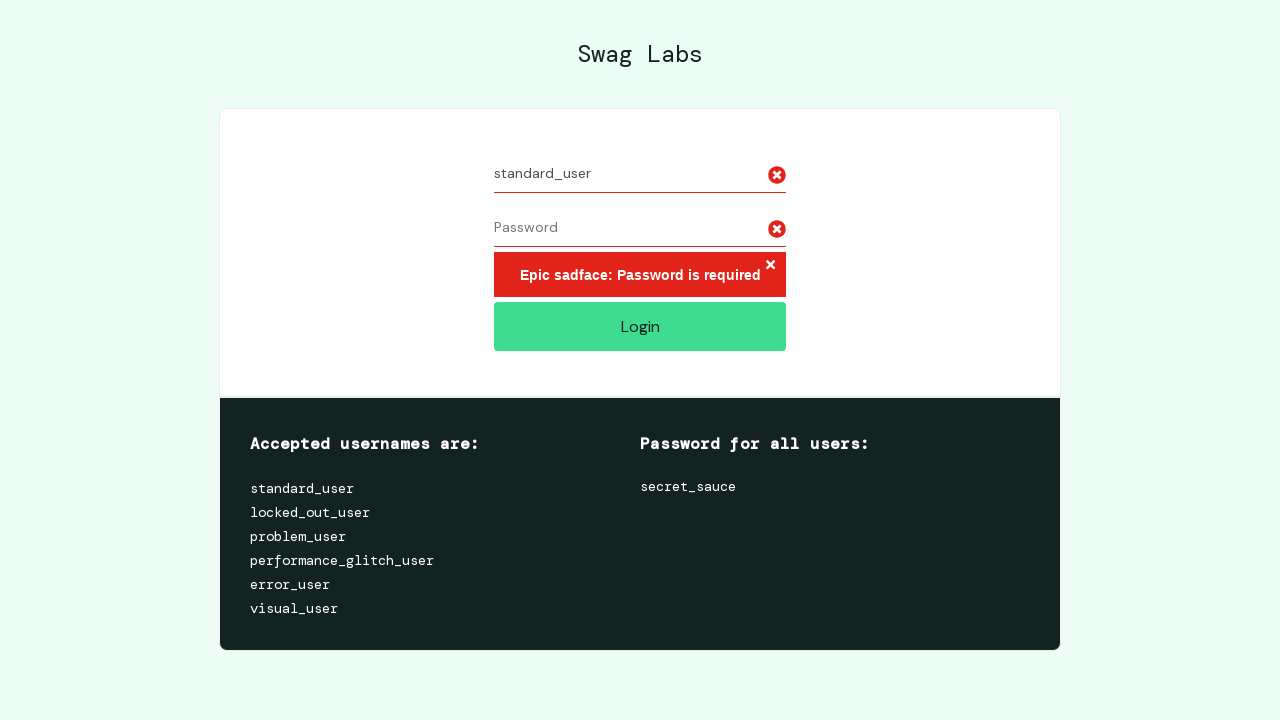